Tests a registration form by filling in the first name and last name fields on a demo automation testing site.

Starting URL: http://demo.automationtesting.in/Register.html

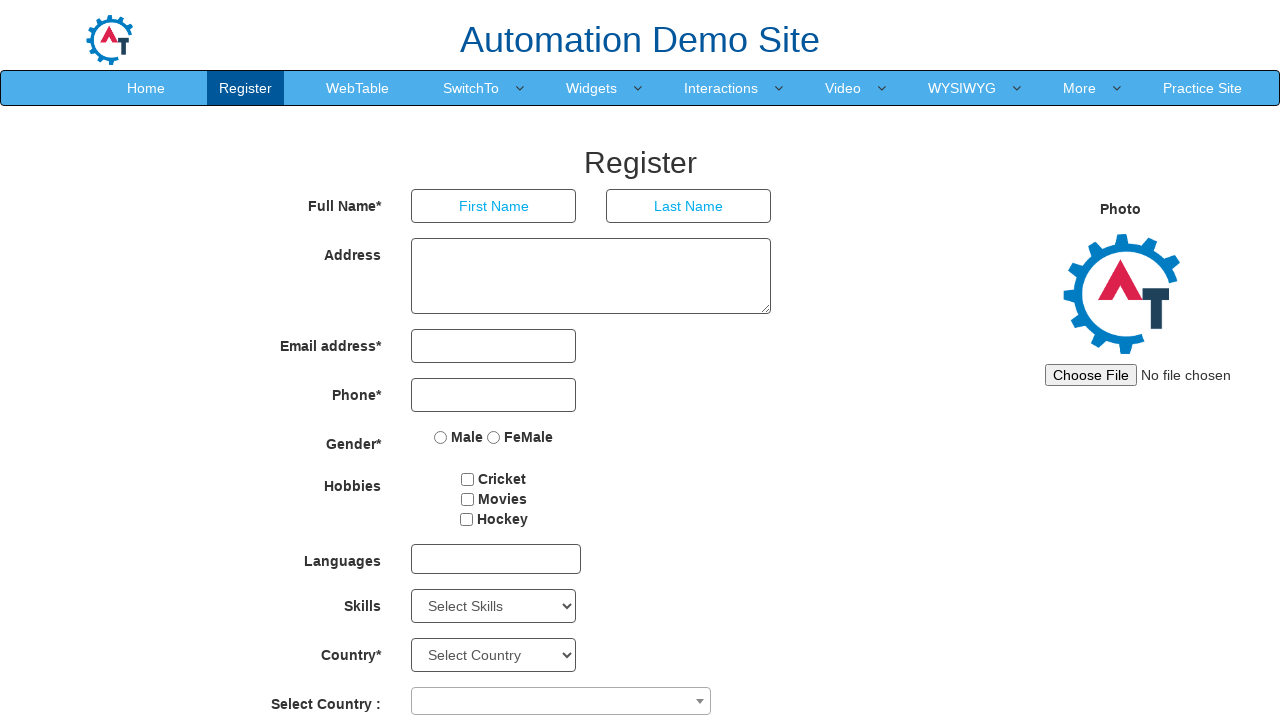

Filled first name field with 'Mukhim' on input[placeholder='First Name']
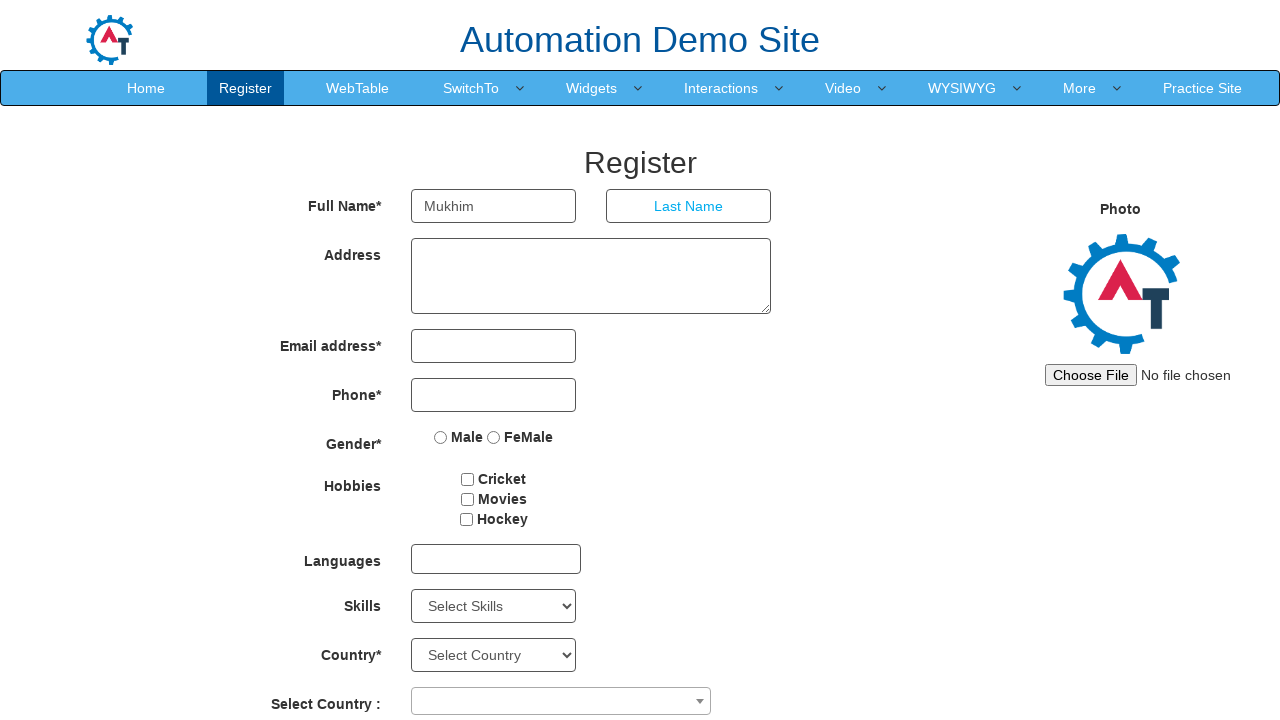

Filled last name field with 'Danekari' on input[placeholder='Last Name']
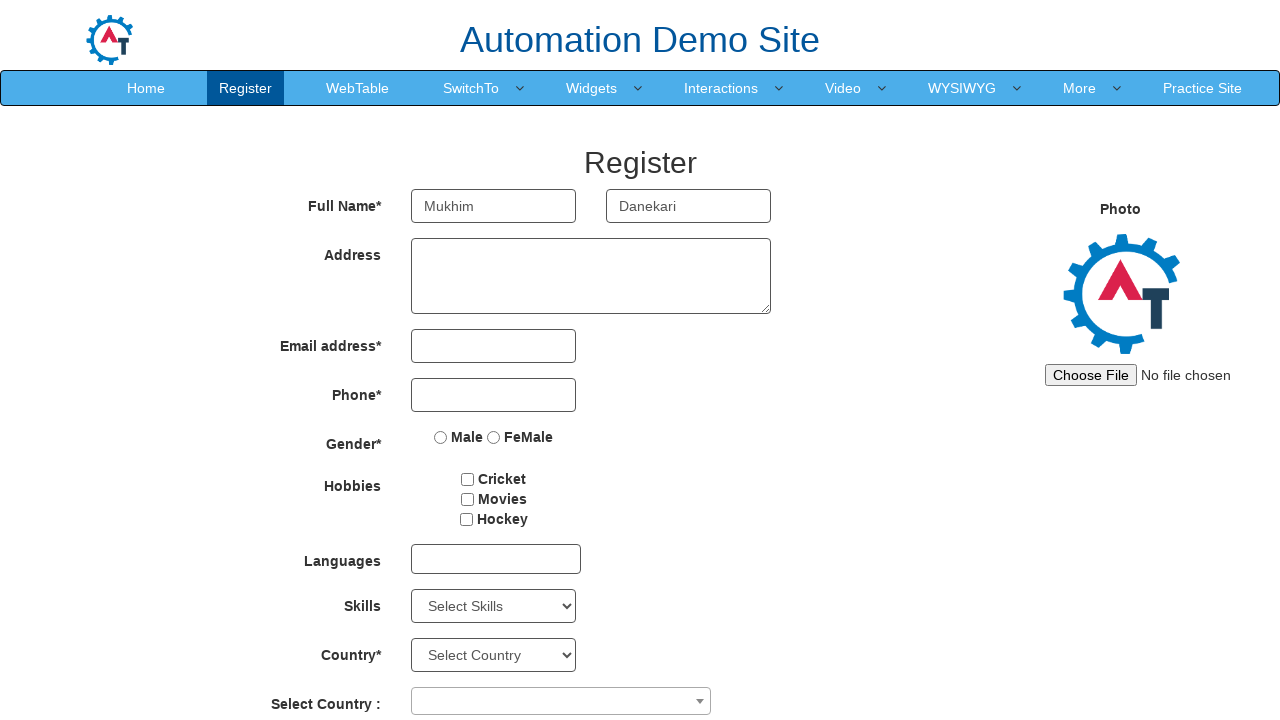

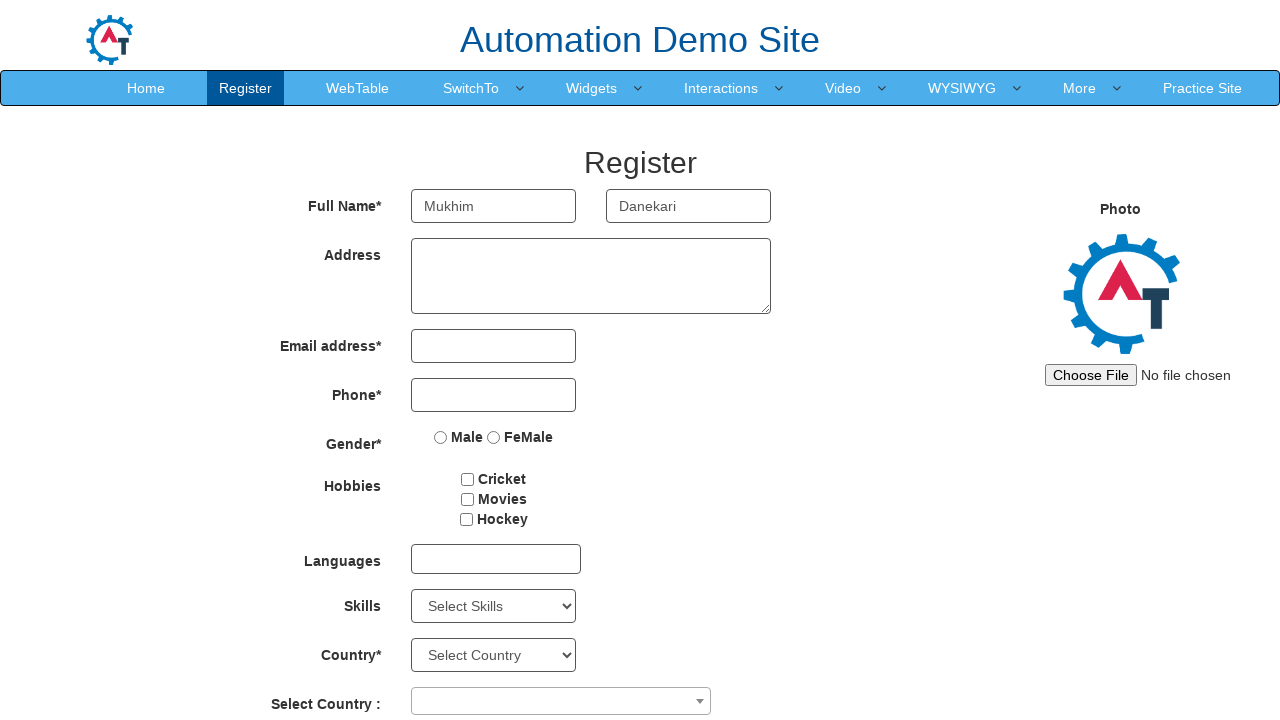